Tests drag and drop functionality by dragging an element and dropping it onto a target element within an iframe

Starting URL: https://jqueryui.com/droppable/

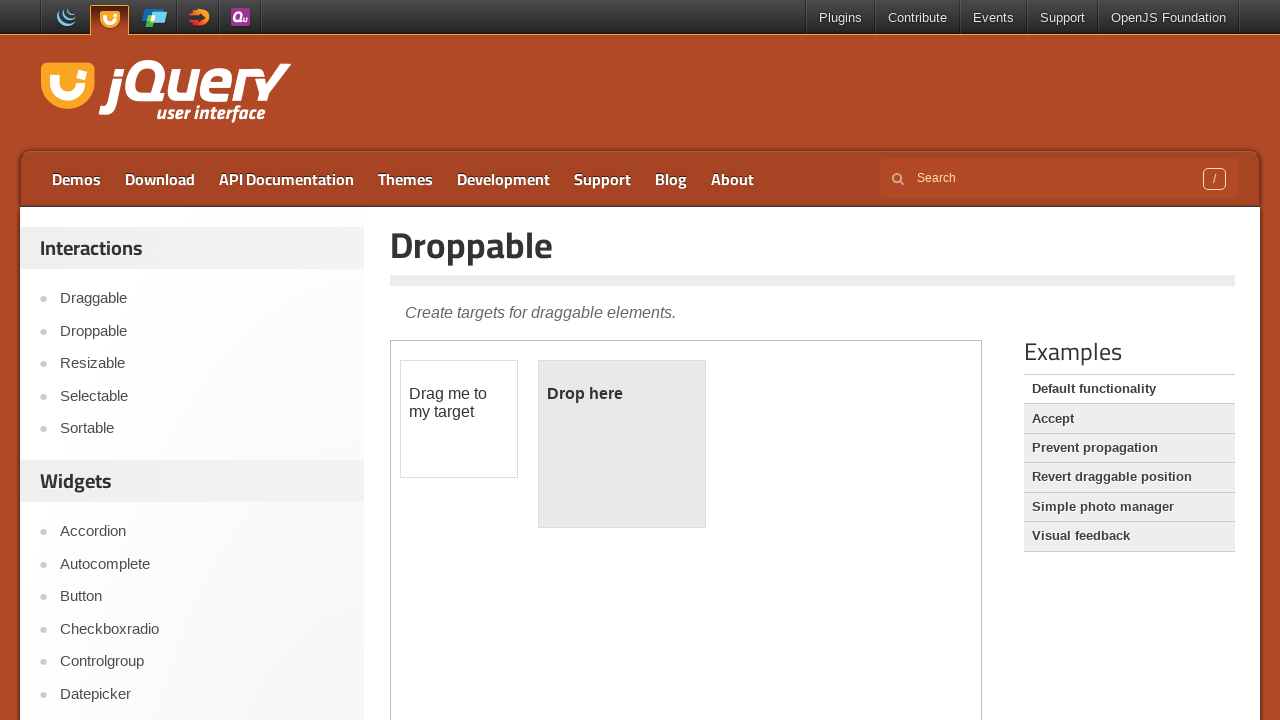

Located the iframe containing drag and drop demo
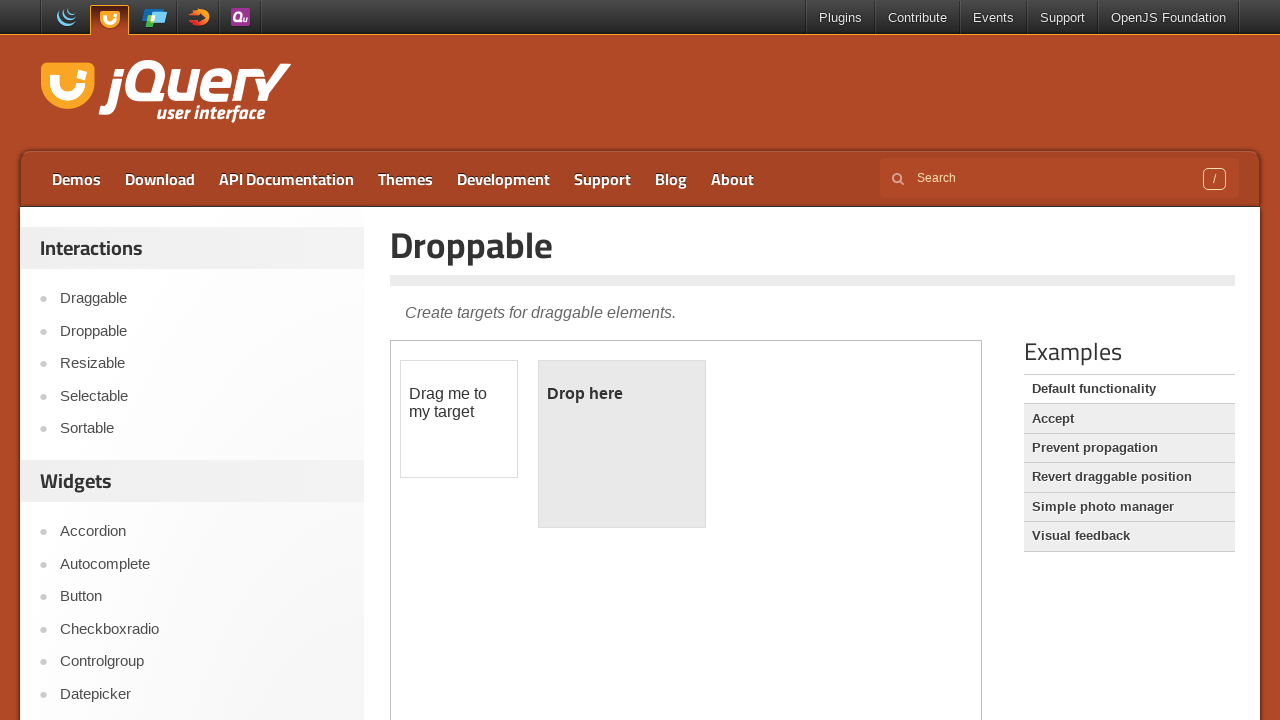

Located the draggable element
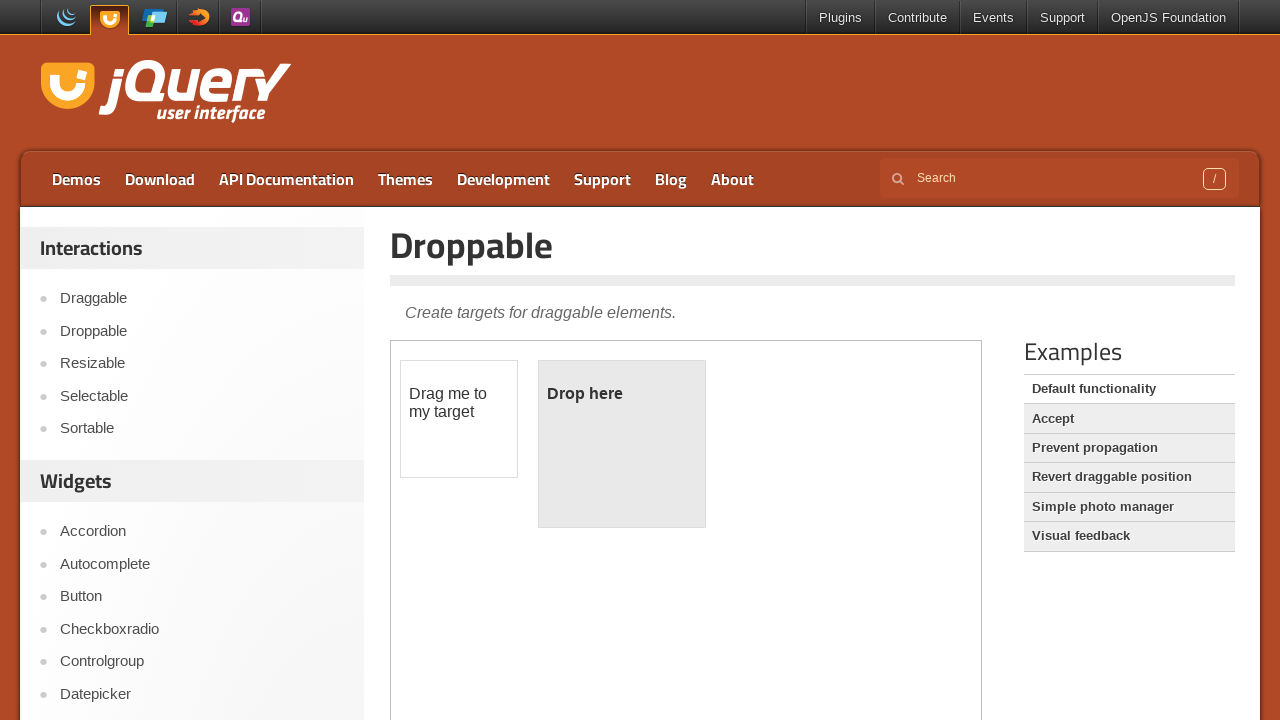

Located the droppable target element
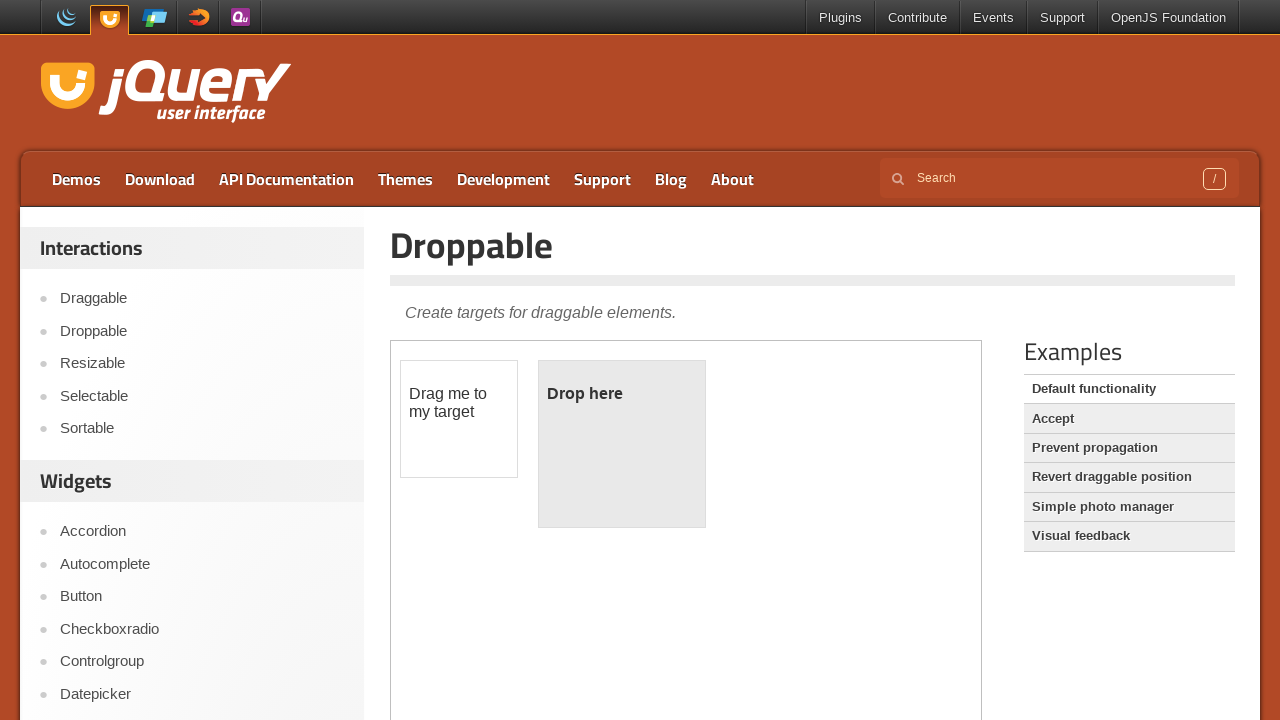

Successfully dragged element to droppable target at (622, 444)
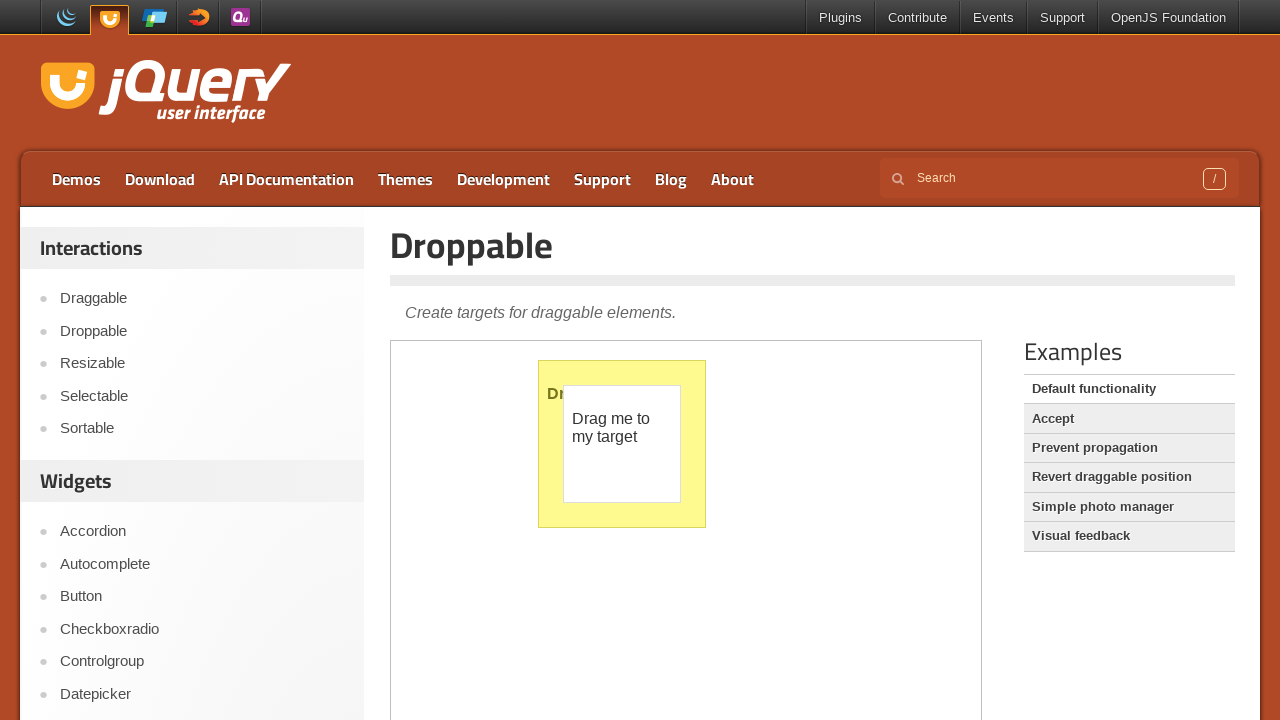

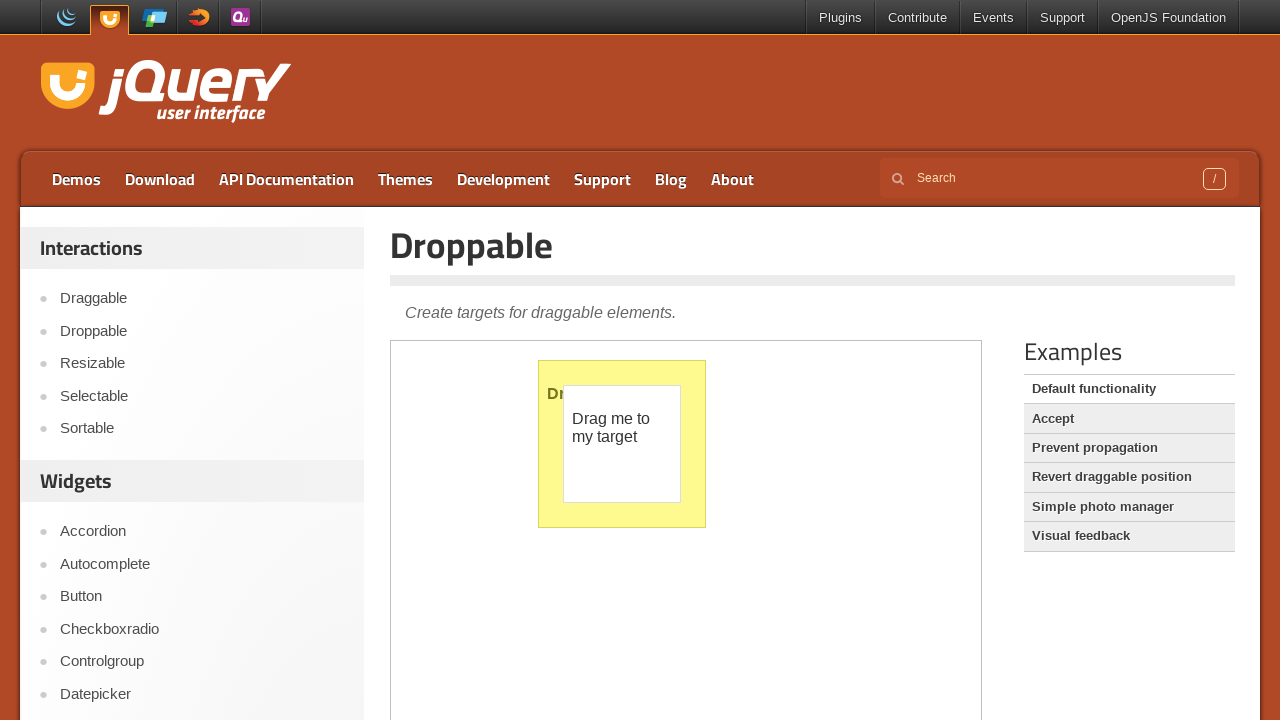